Solves a math captcha by reading a value, calculating the result, filling the answer field, checking a checkbox and radio button, then submitting the form

Starting URL: https://suninjuly.github.io/math.html

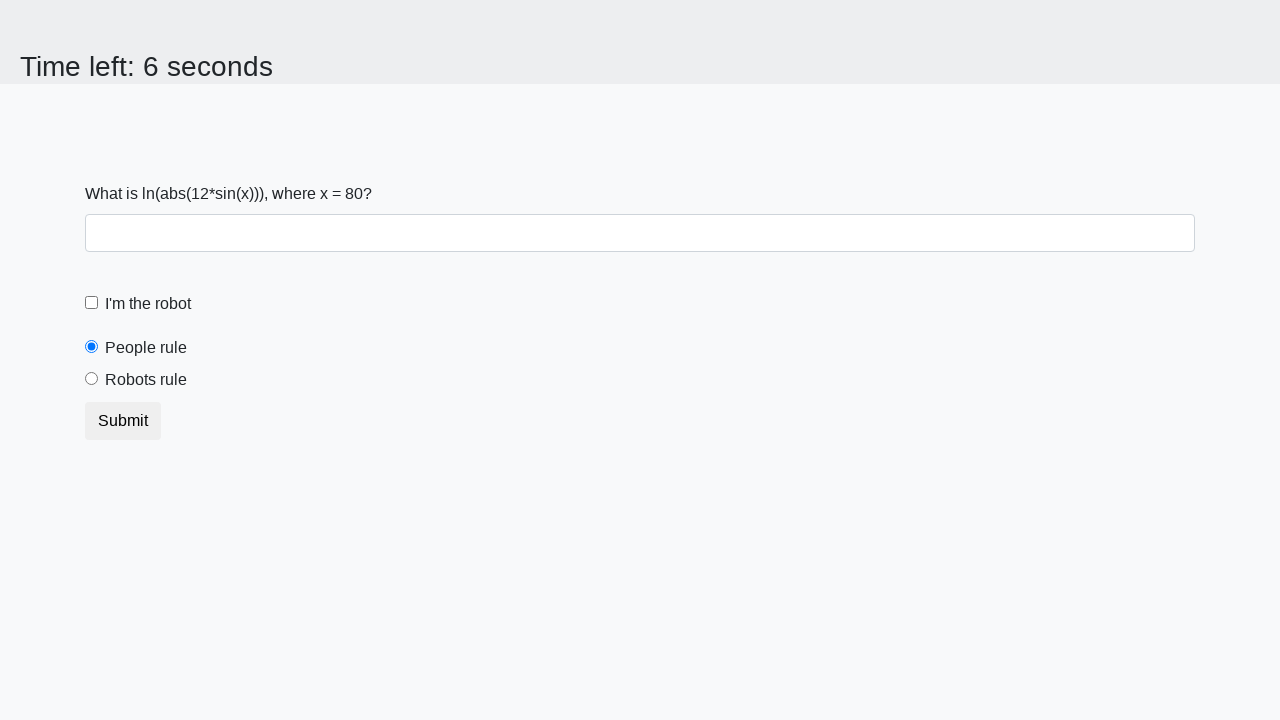

Located the math problem input value span element
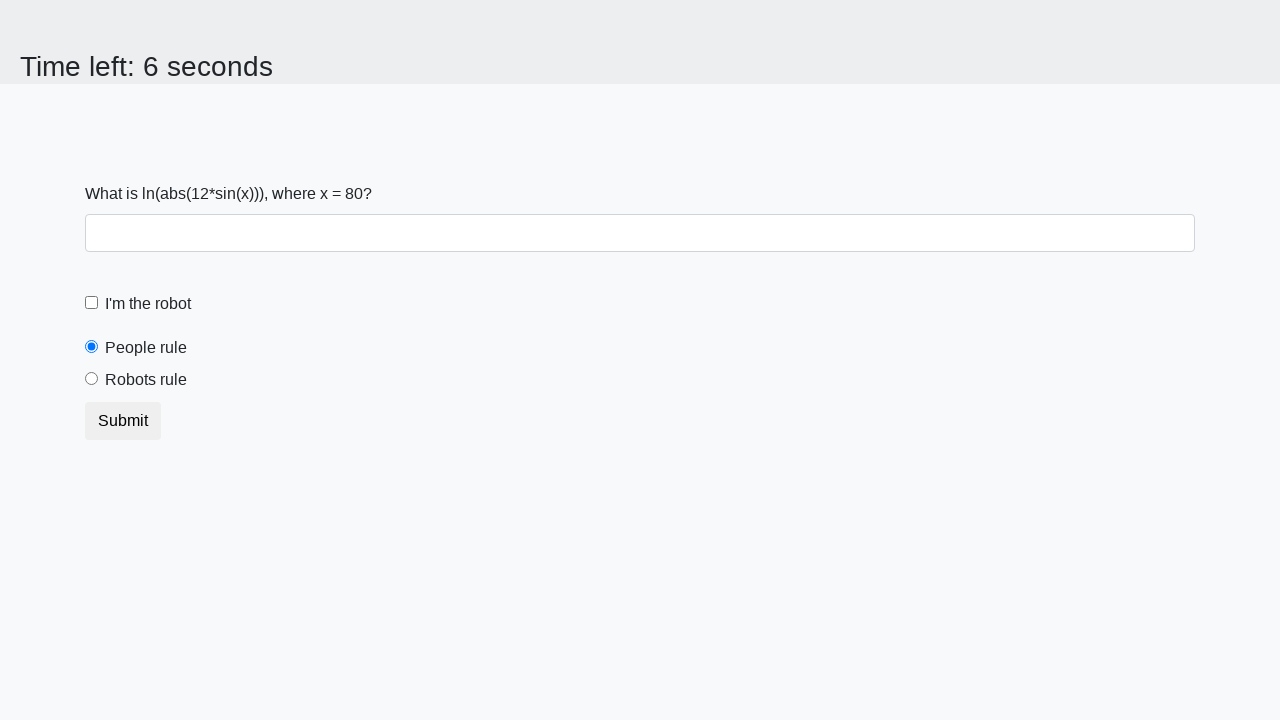

Read the math problem input value from the span
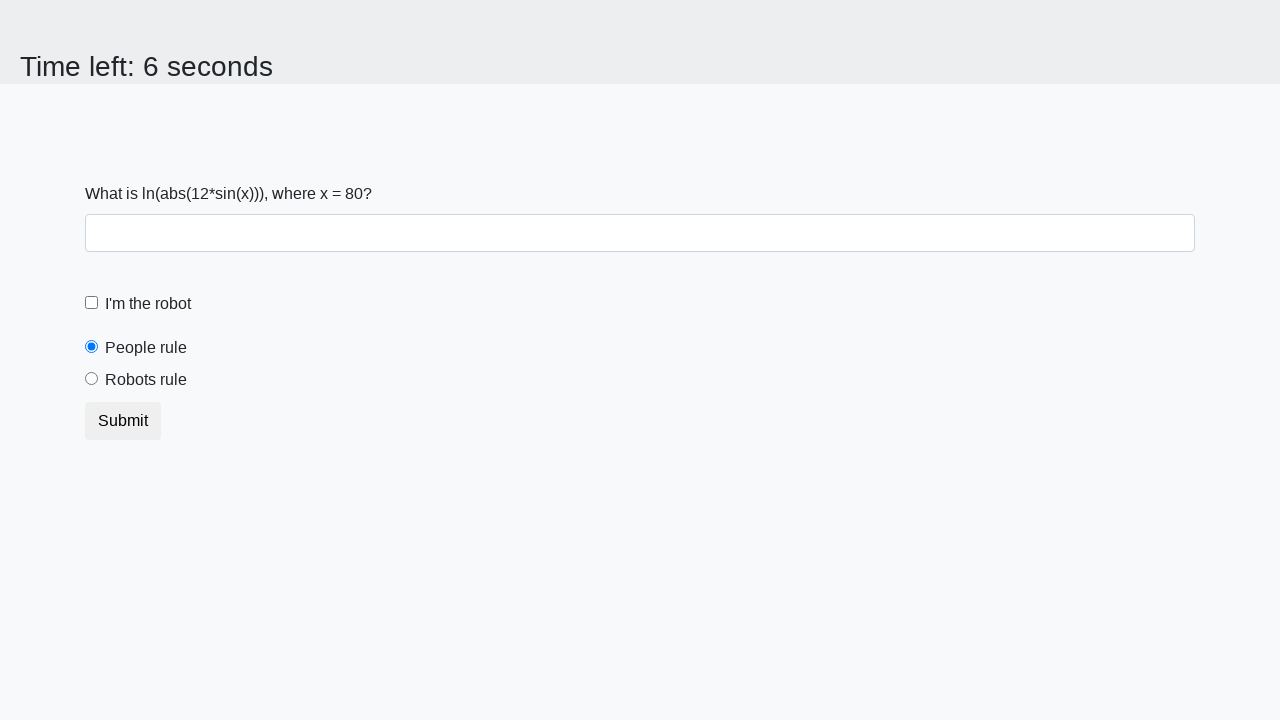

Calculated the math captcha answer: 2.4787765530021924
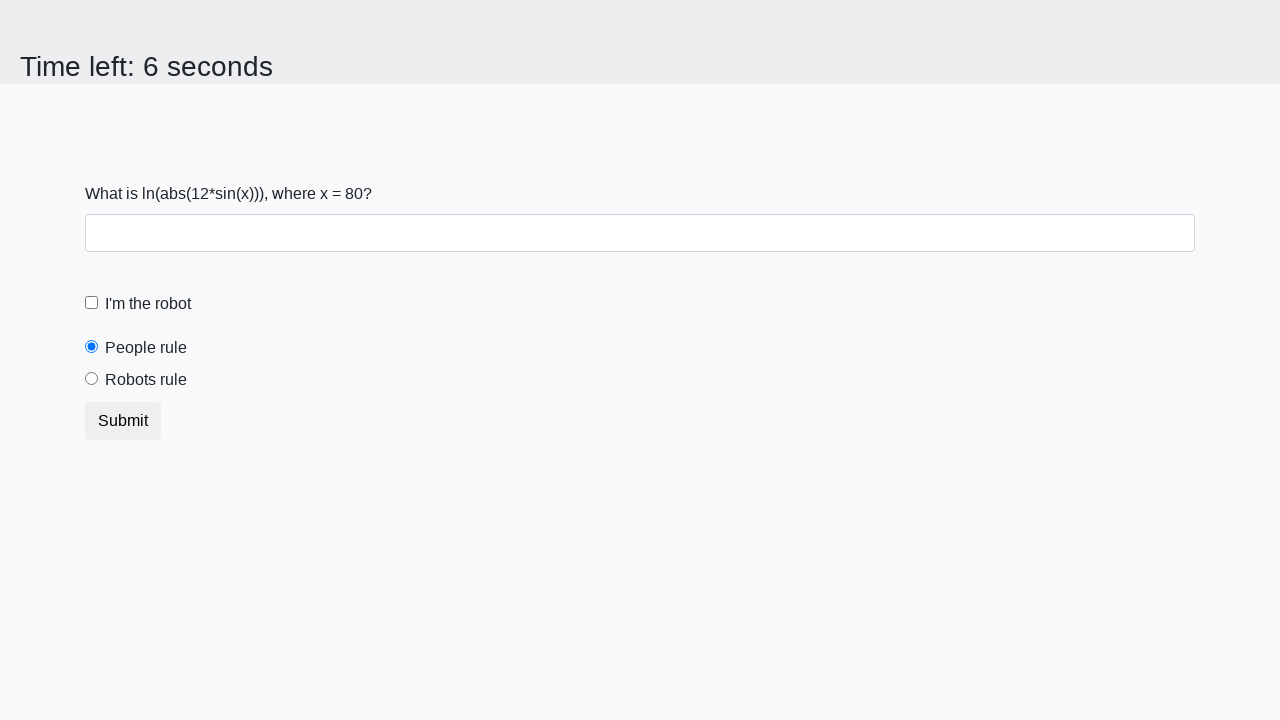

Filled in the answer field with calculated result on #answer
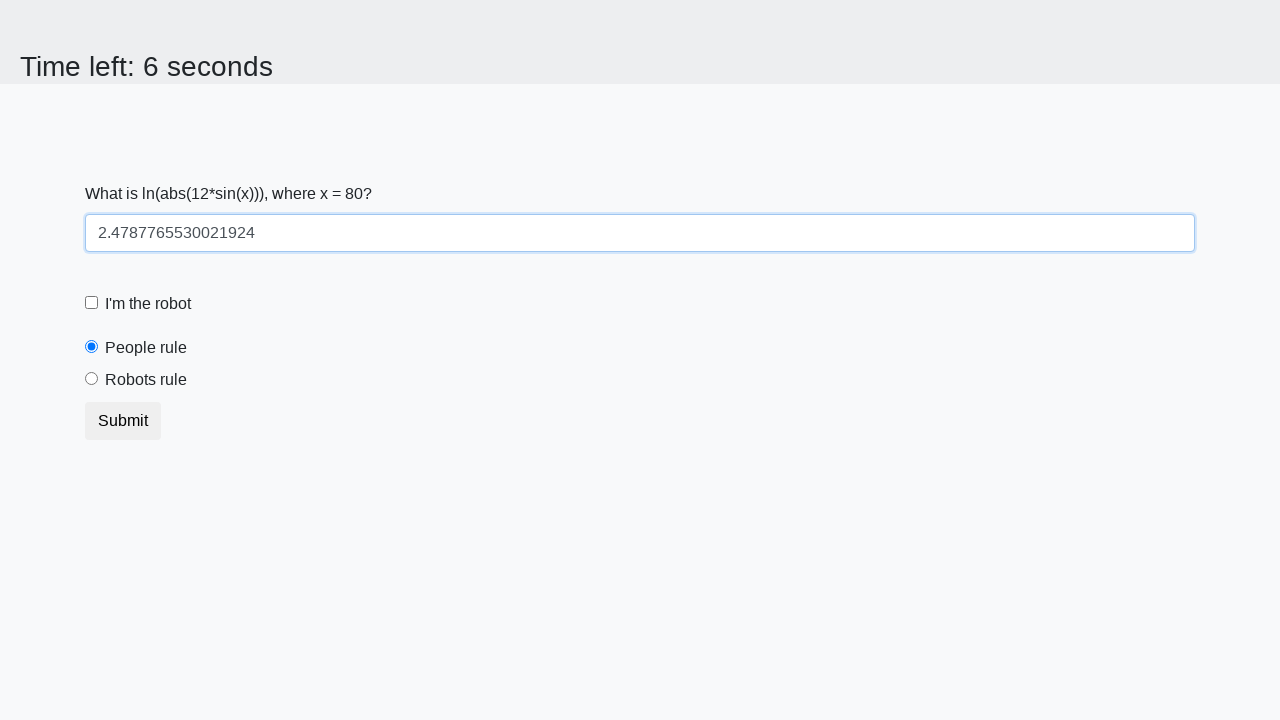

Checked the robot checkbox at (148, 304) on [for='robotCheckbox']
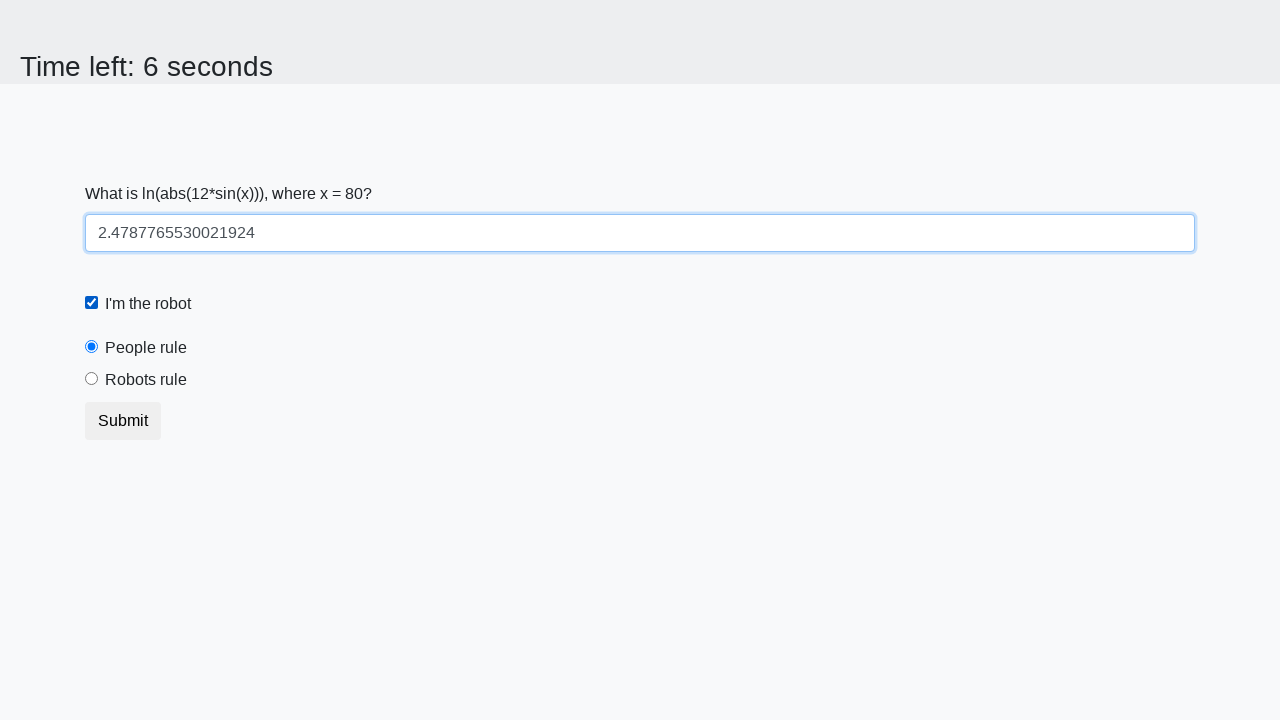

Selected the robots rule radio button at (146, 380) on [for='robotsRule']
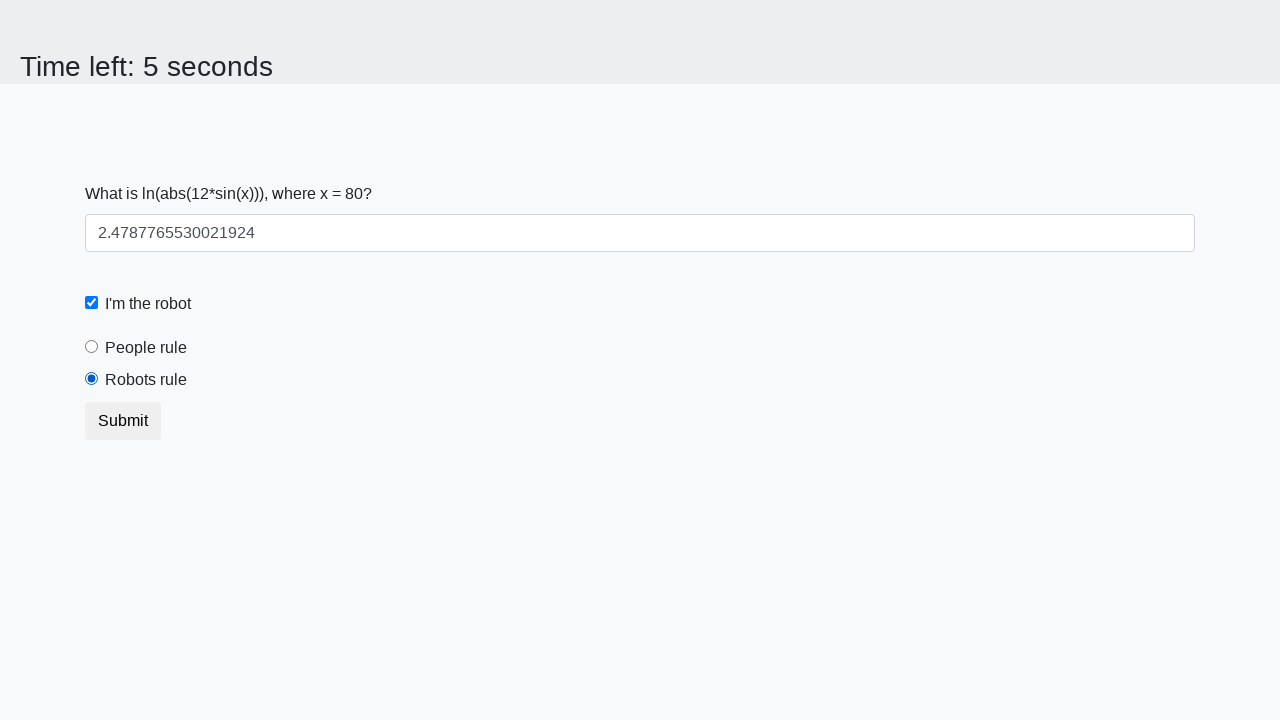

Clicked the submit button at (123, 421) on .btn.btn-default
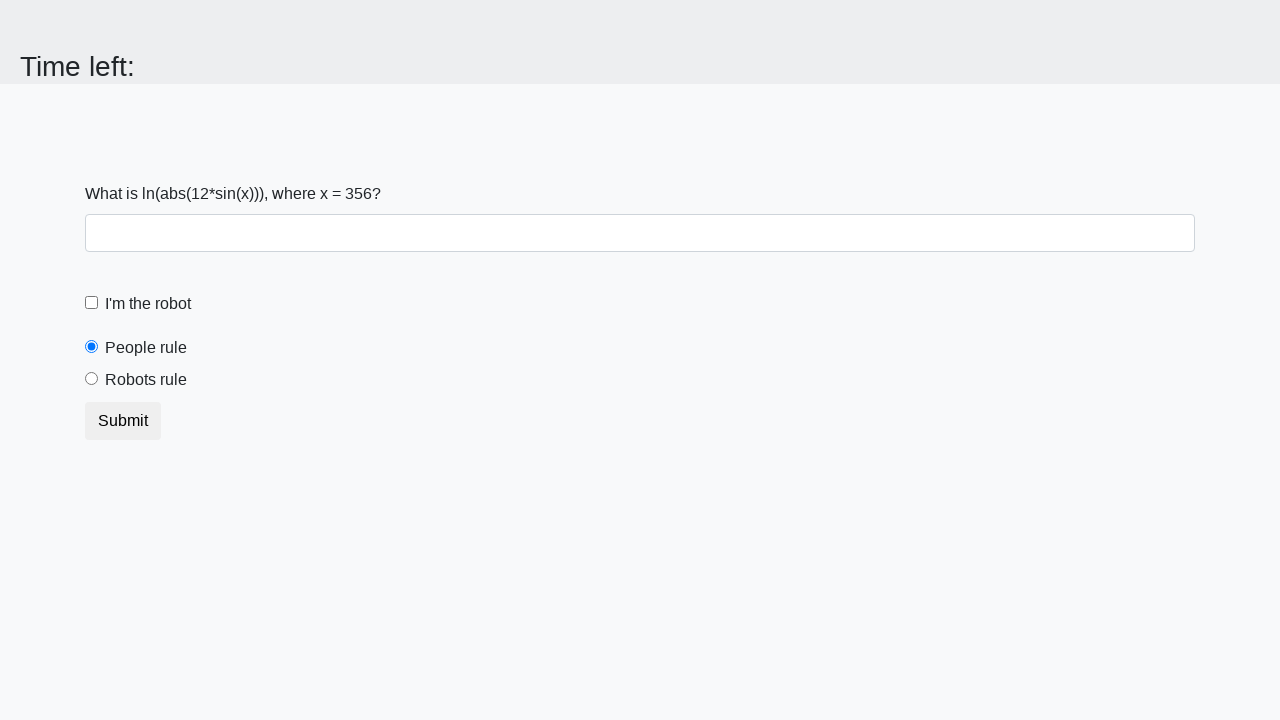

Waited for form submission result
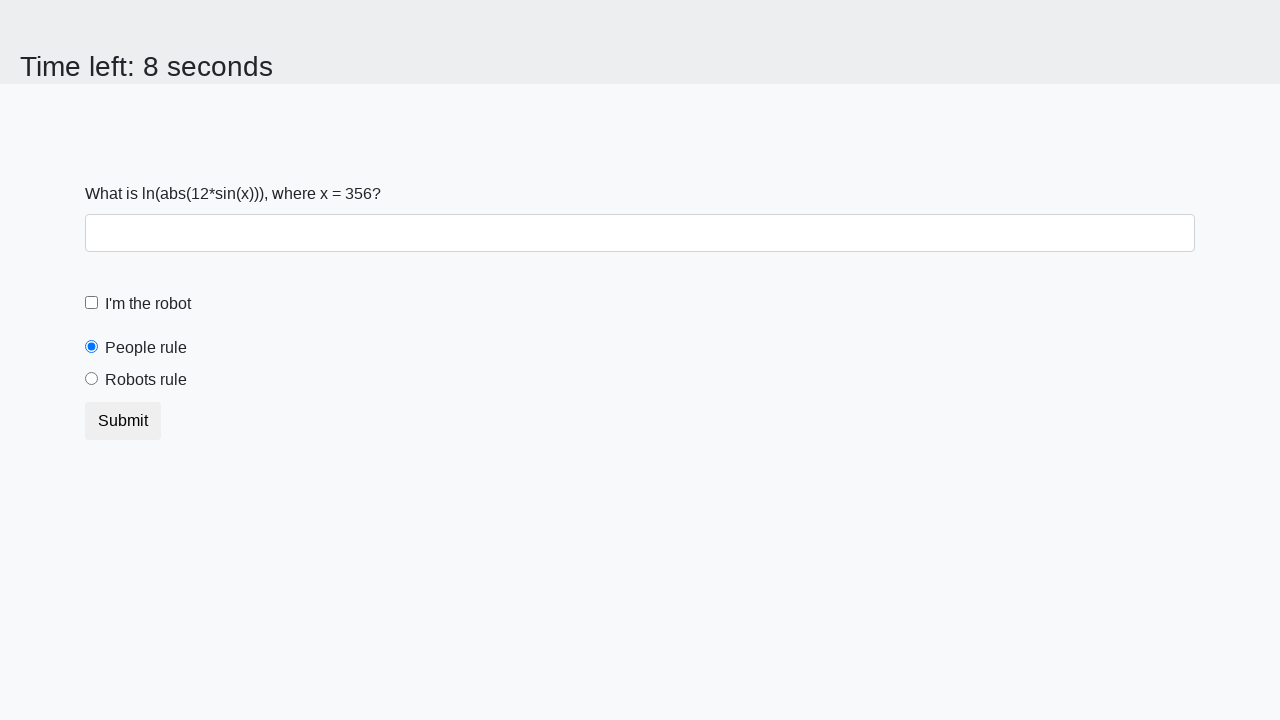

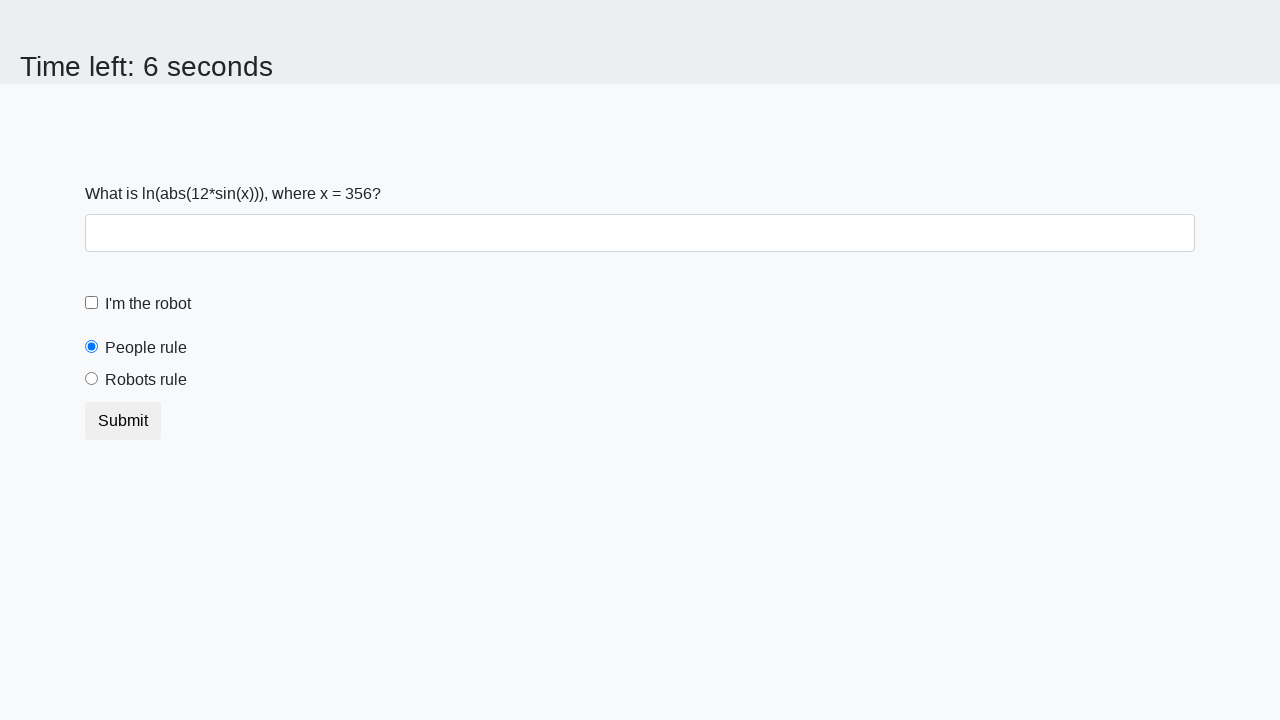